Tests double-click functionality on a button element at the DemoQA buttons page

Starting URL: https://demoqa.com/buttons

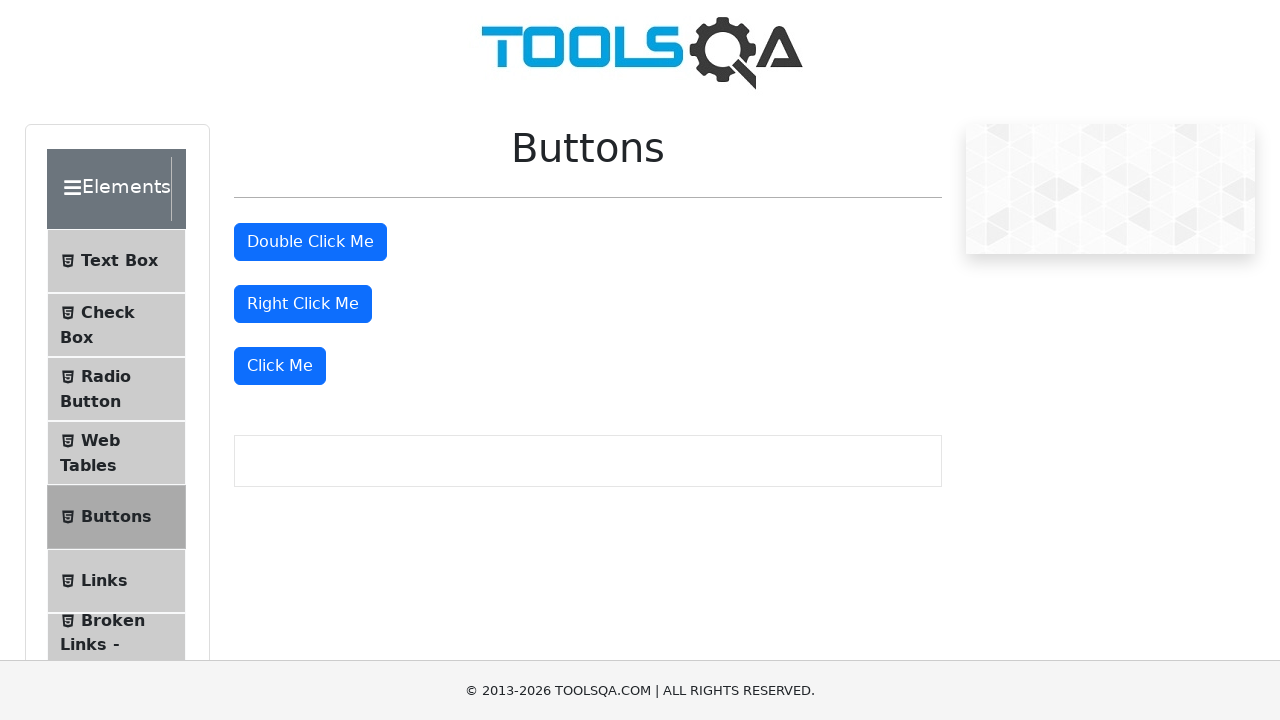

Double-clicked the double click button at (310, 242) on #doubleClickBtn
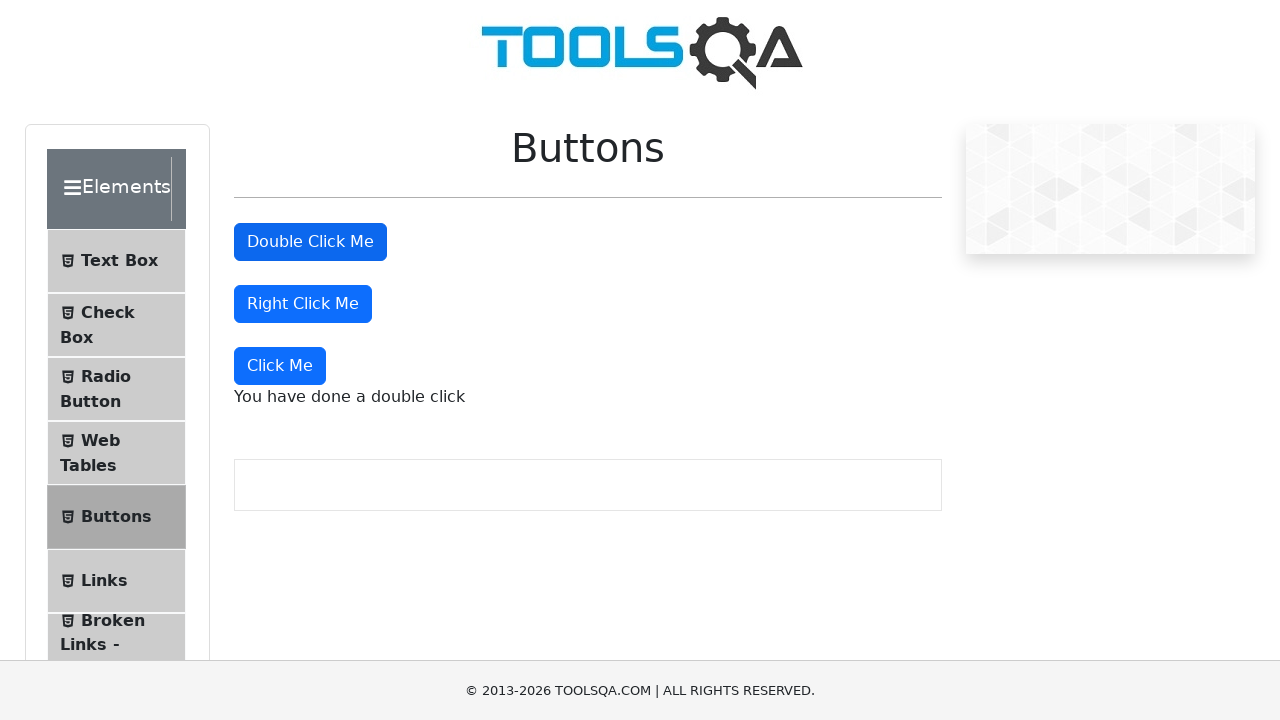

Double click message appeared
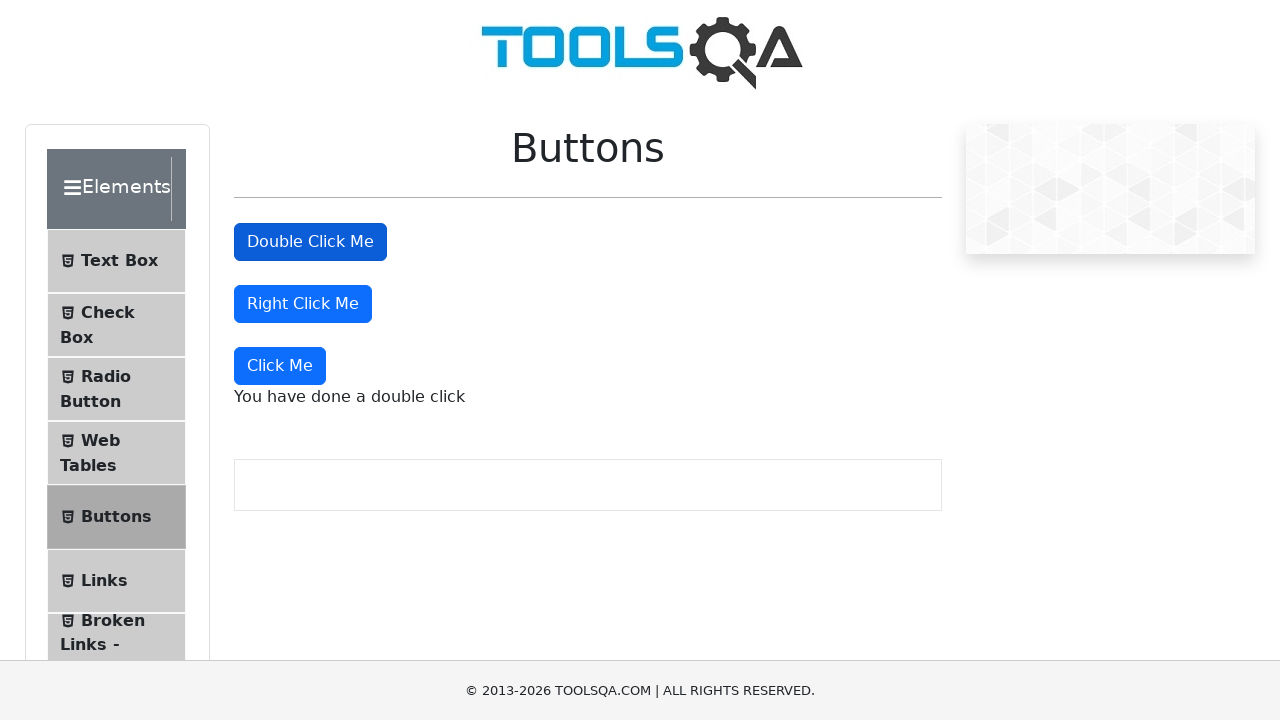

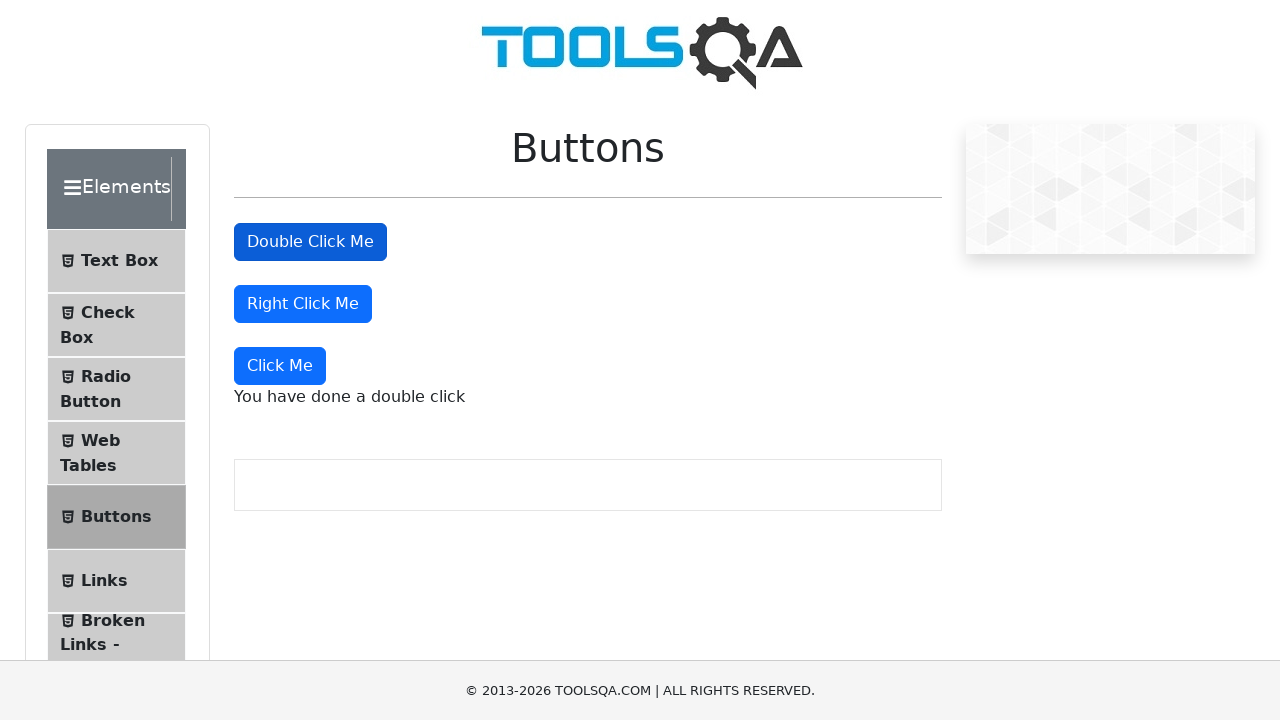